Tests data persistence by adding todos, marking one complete, and reloading the page

Starting URL: https://demo.playwright.dev/todomvc

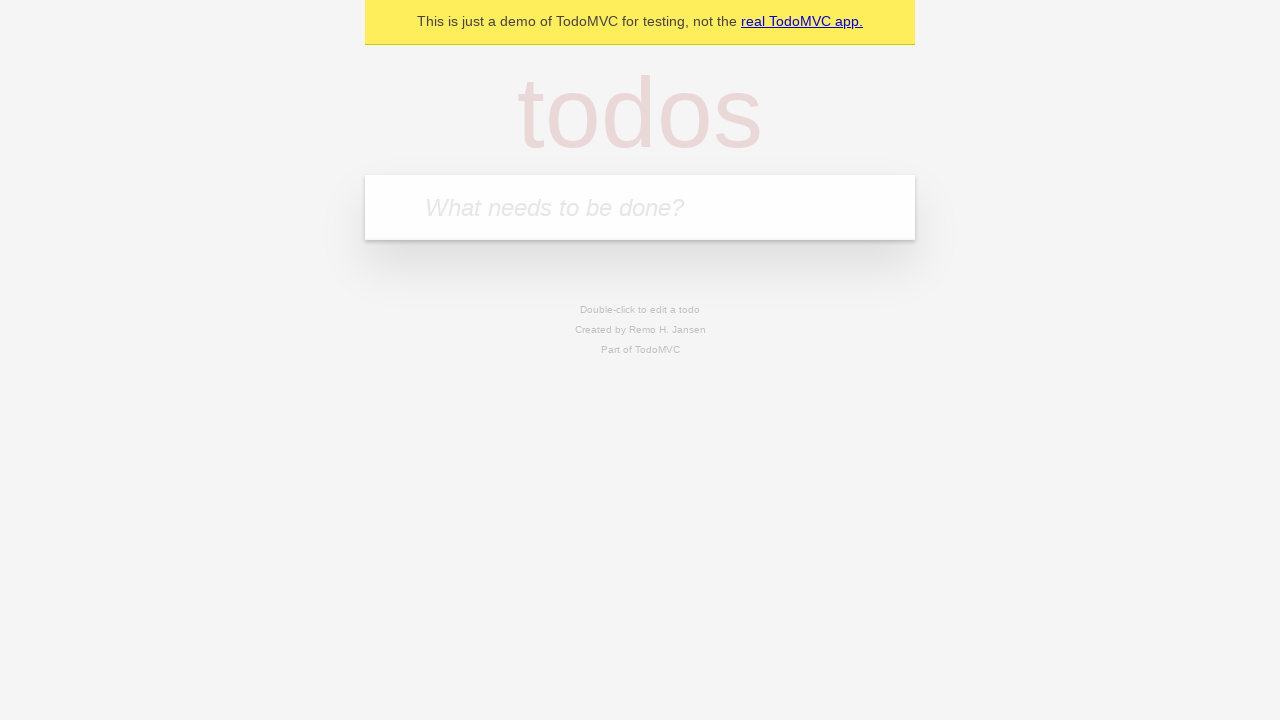

Filled todo input with 'buy some cheese' on internal:attr=[placeholder="What needs to be done?"i]
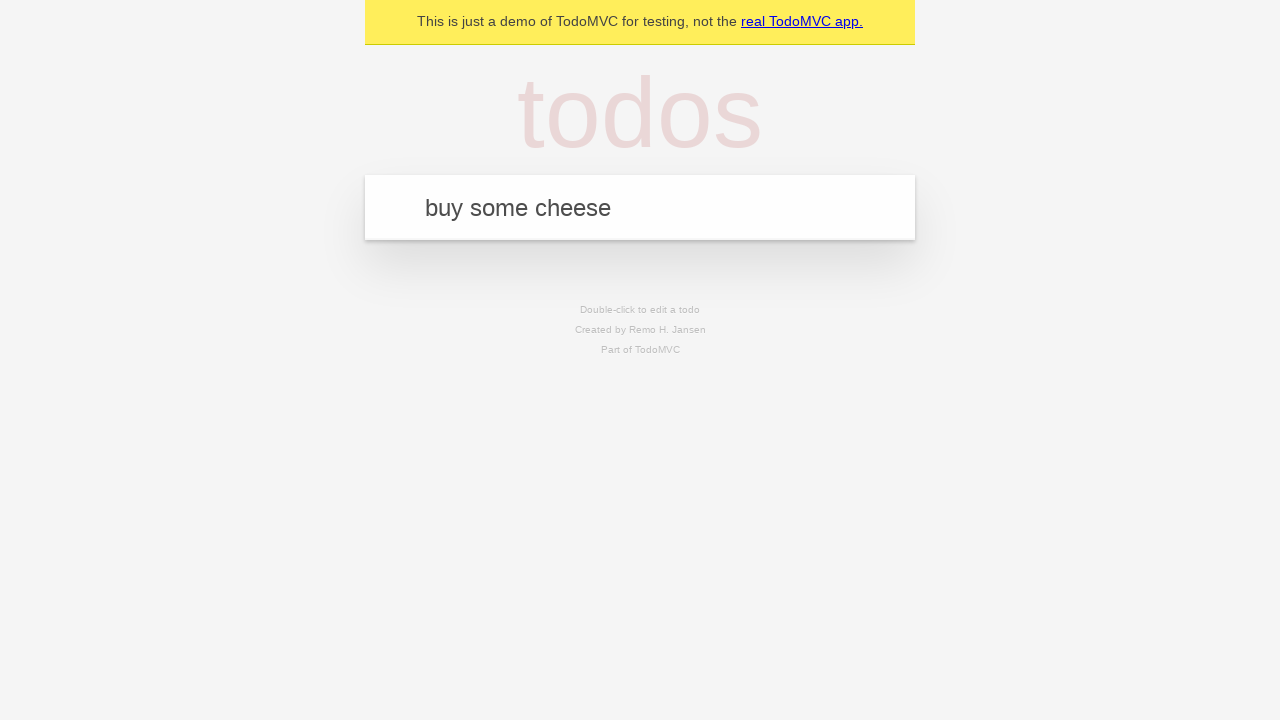

Pressed Enter to add first todo on internal:attr=[placeholder="What needs to be done?"i]
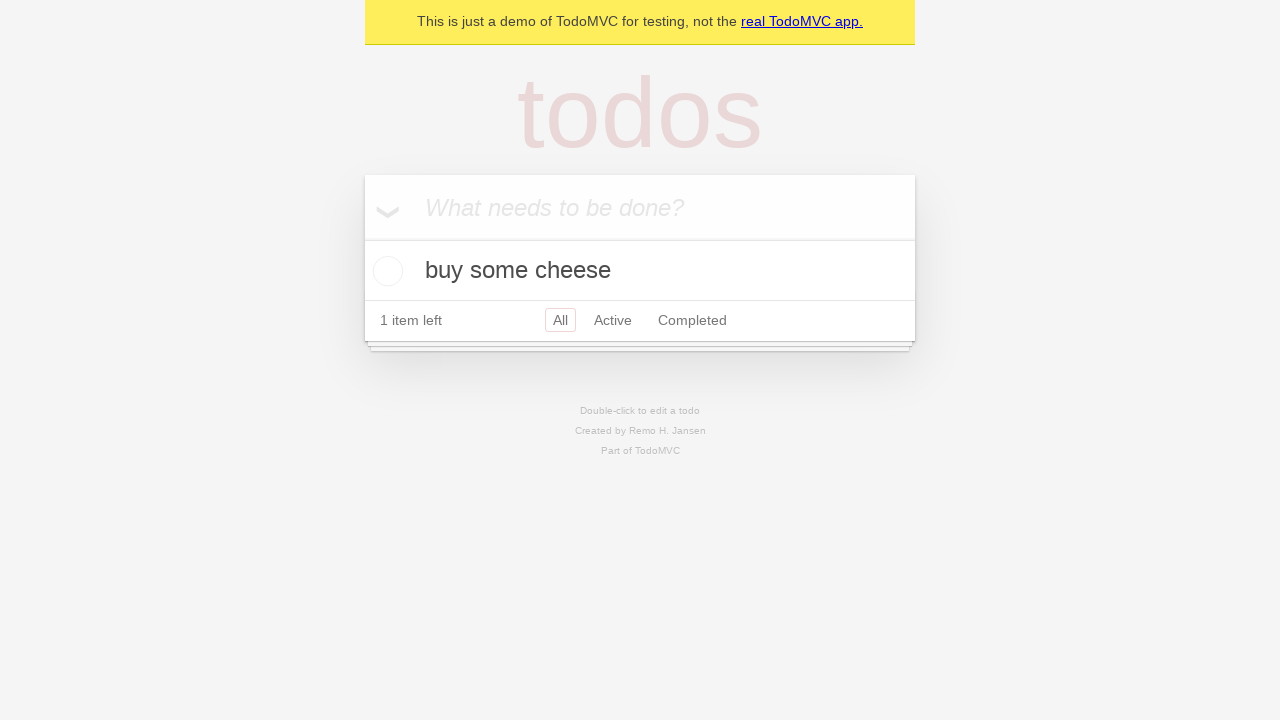

Filled todo input with 'feed the cat' on internal:attr=[placeholder="What needs to be done?"i]
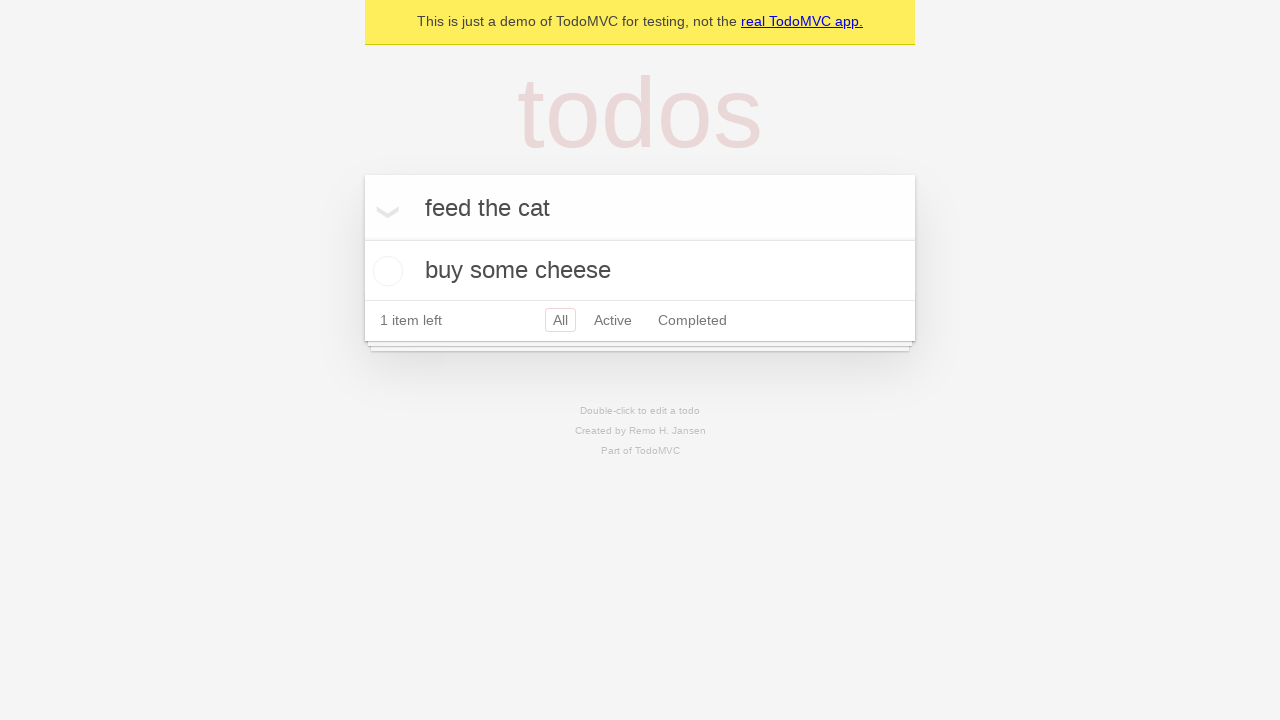

Pressed Enter to add second todo on internal:attr=[placeholder="What needs to be done?"i]
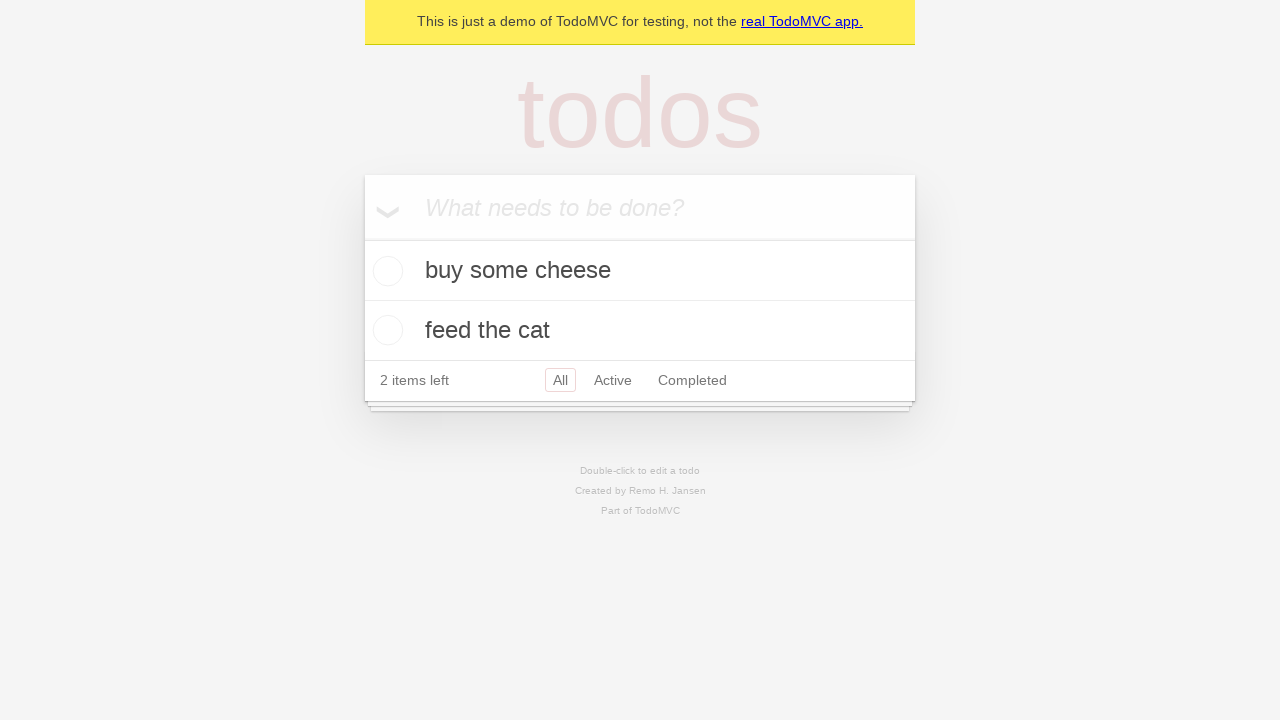

Checked first todo as complete at (385, 271) on internal:testid=[data-testid="todo-item"s] >> nth=0 >> internal:role=checkbox
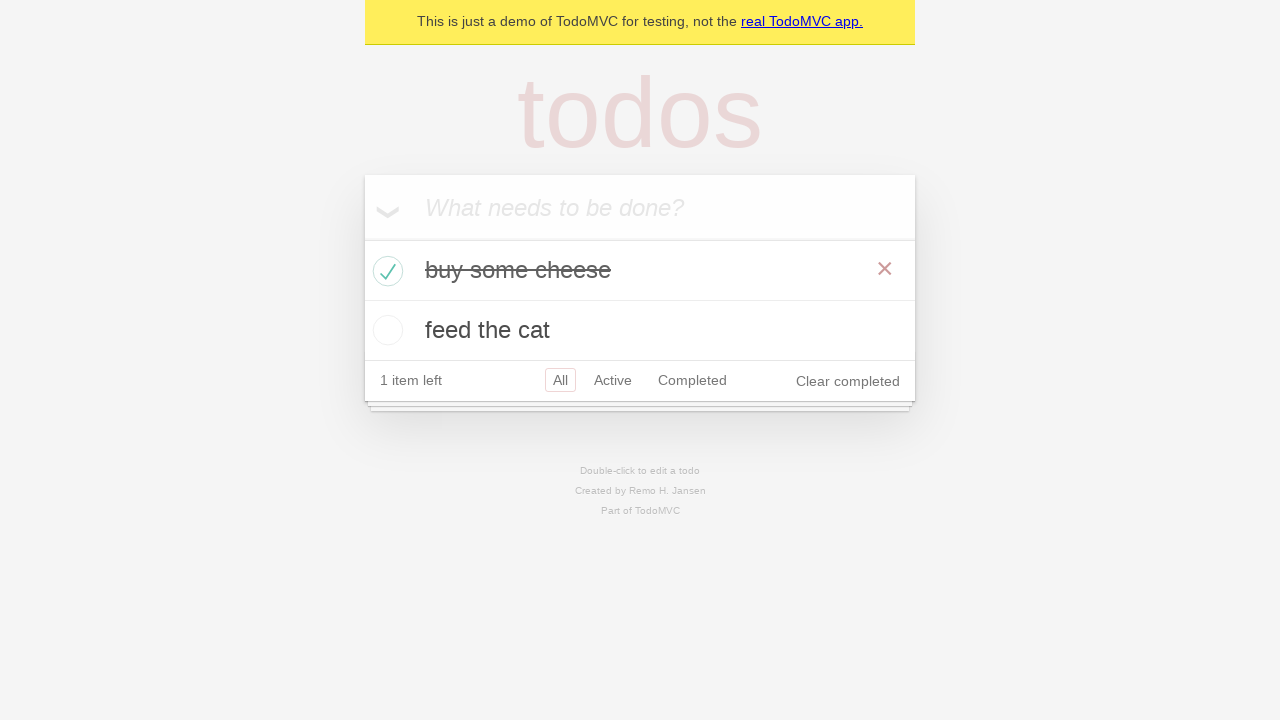

Reloaded the page
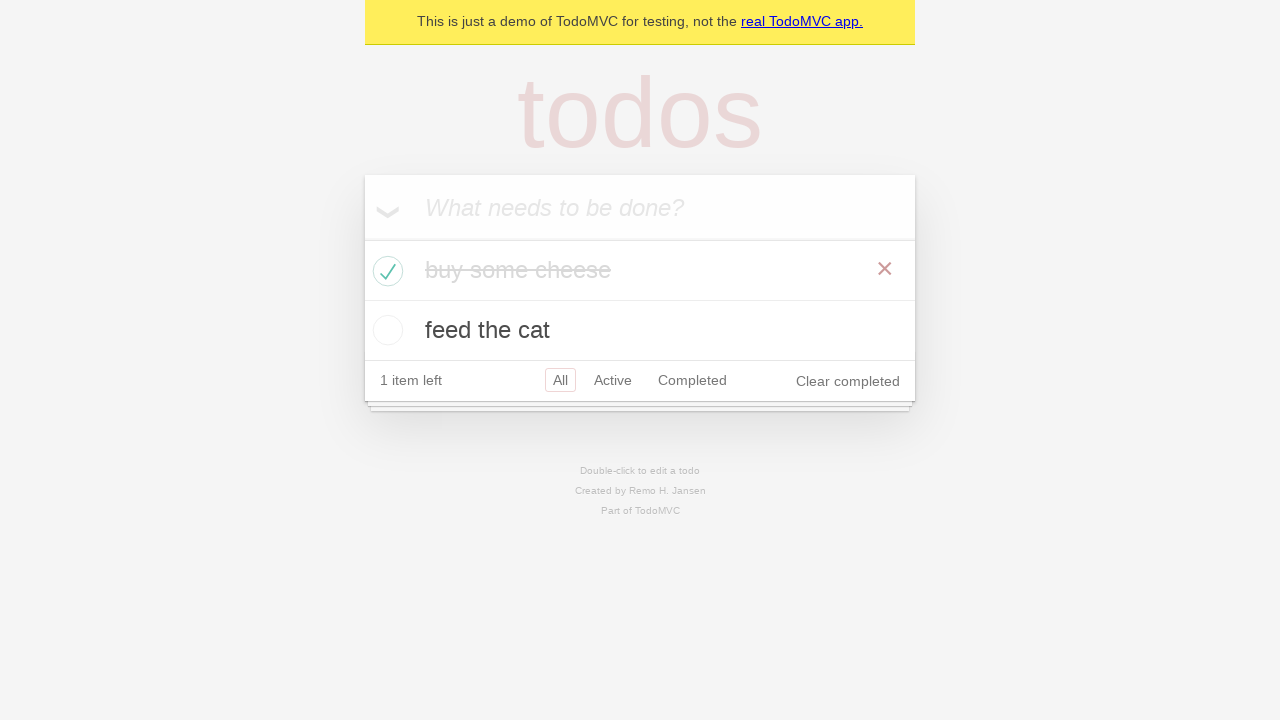

Waited for todo items to load after reload
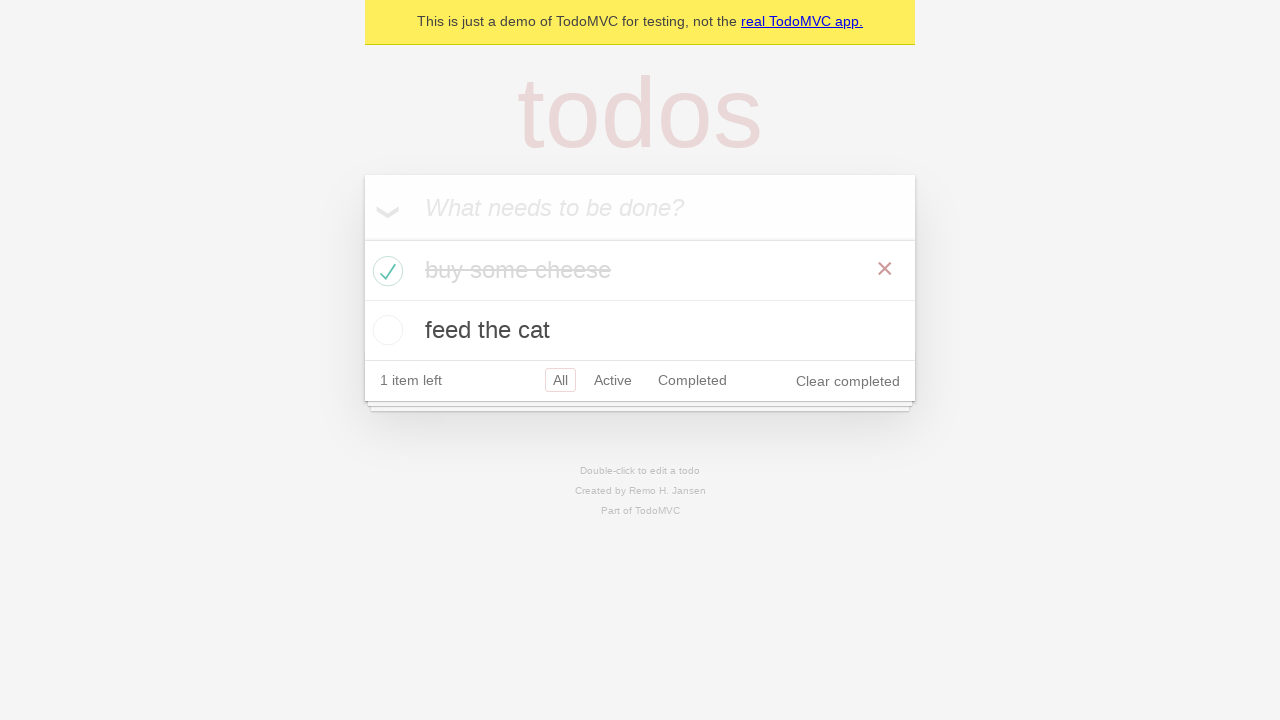

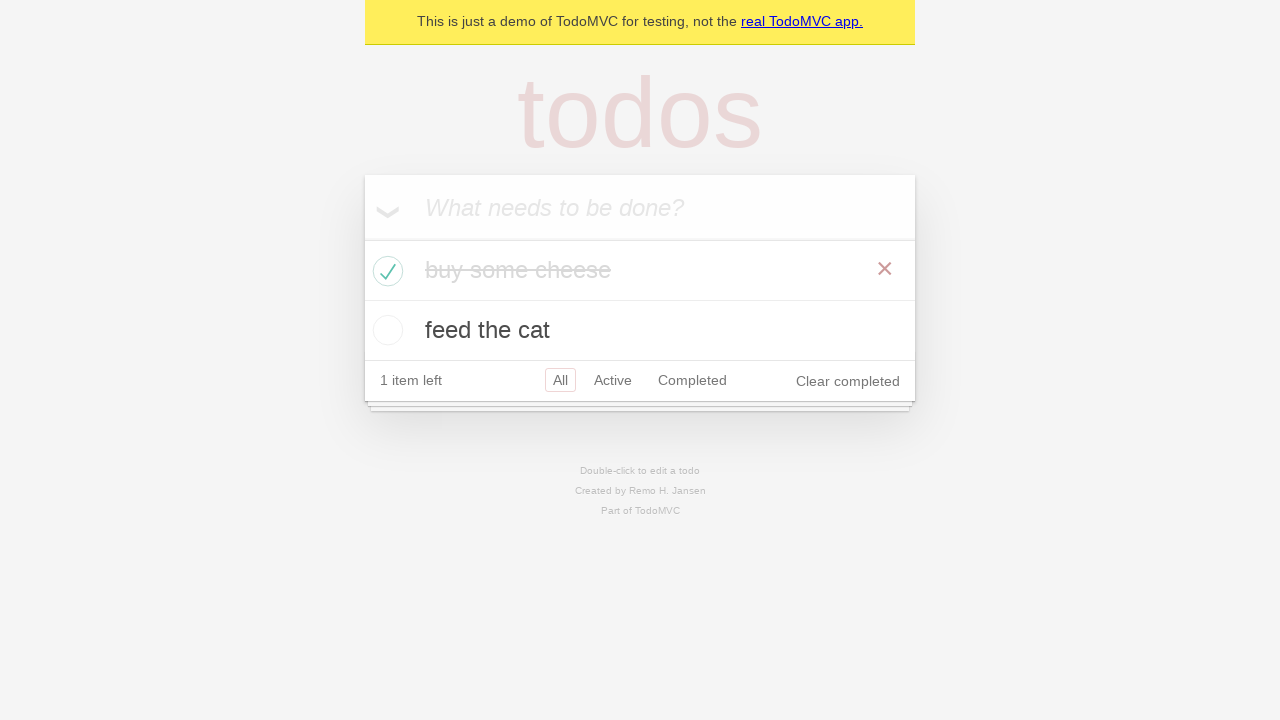